Tests the complete flight booking flow on BlazeDemo: selects random departure and destination cities, chooses a flight, fills in passenger and payment details with generated test data, and verifies the confirmation page shows correct order information.

Starting URL: http://blazedemo.com

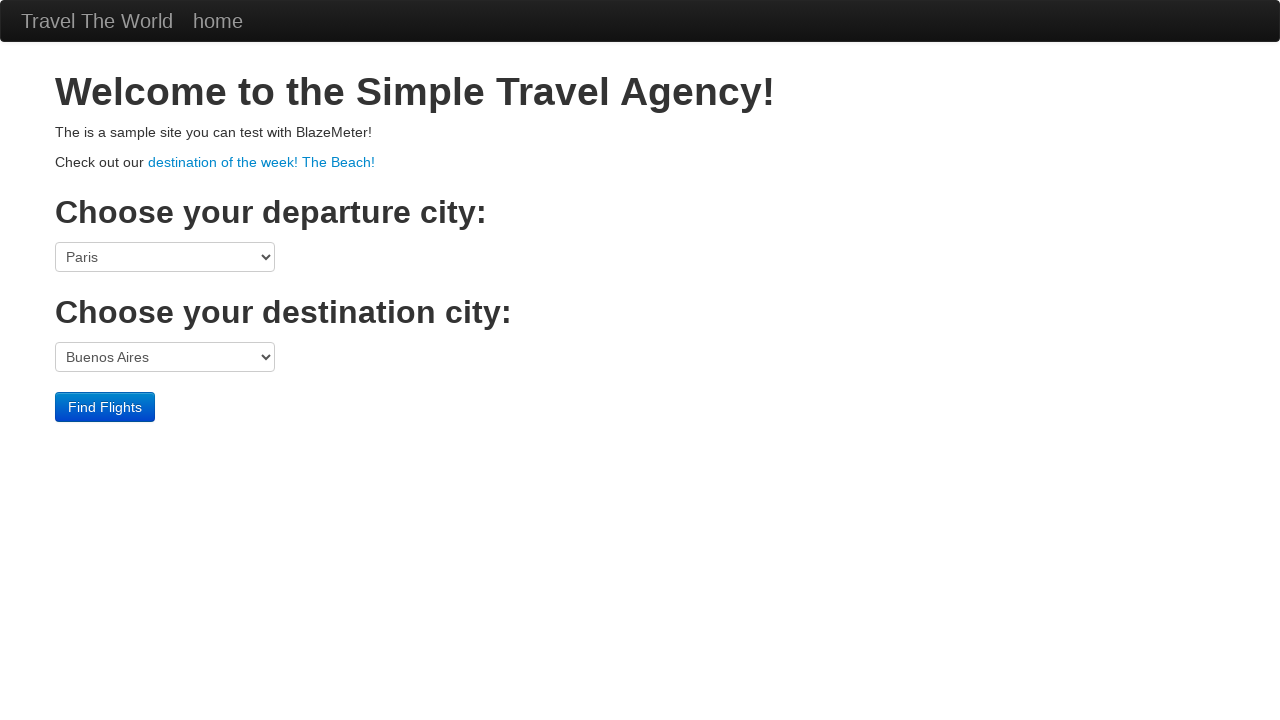

Selected Philadelphia as departure city on select[name='fromPort']
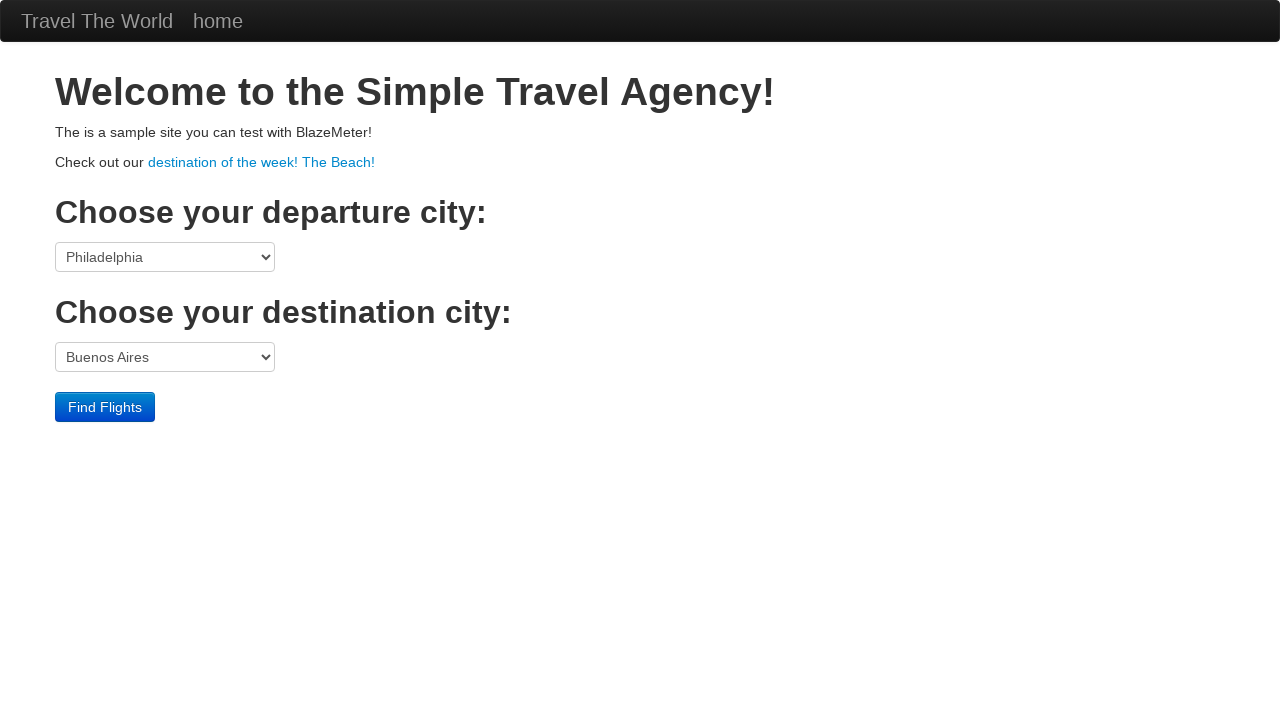

Selected Rome as destination city on select[name='toPort']
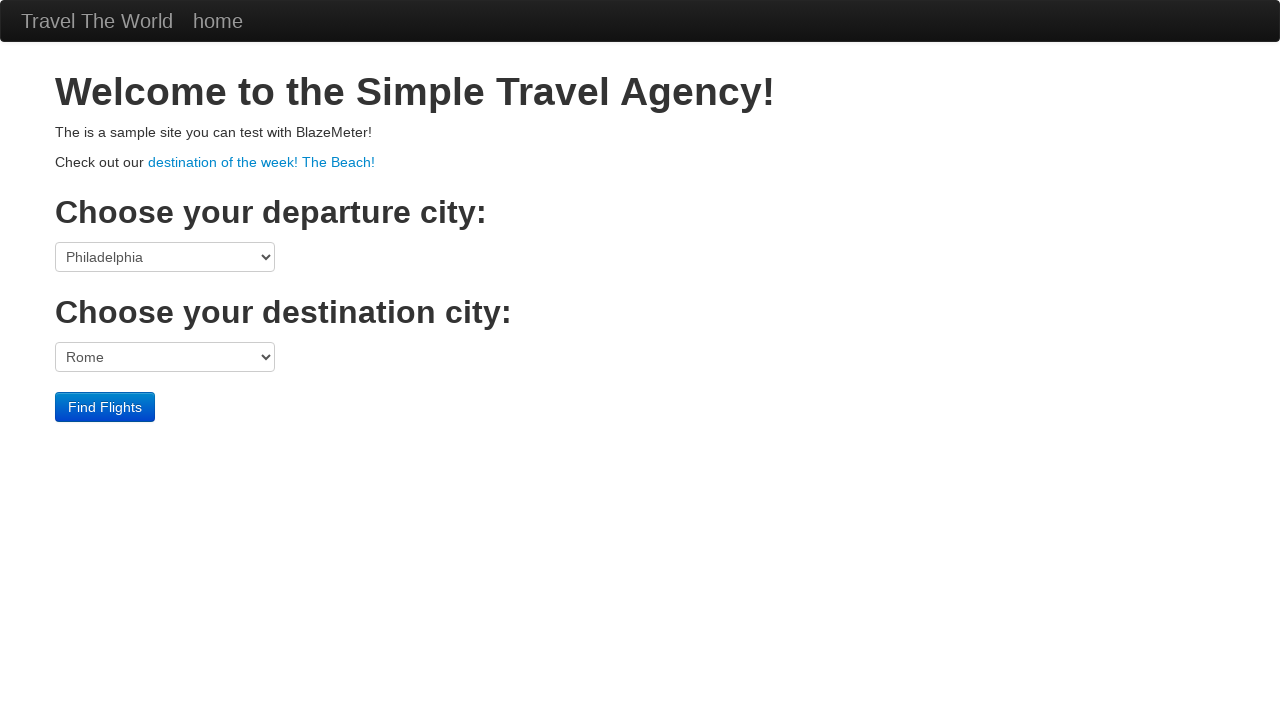

Clicked Find Flights button at (105, 407) on input[type='submit']
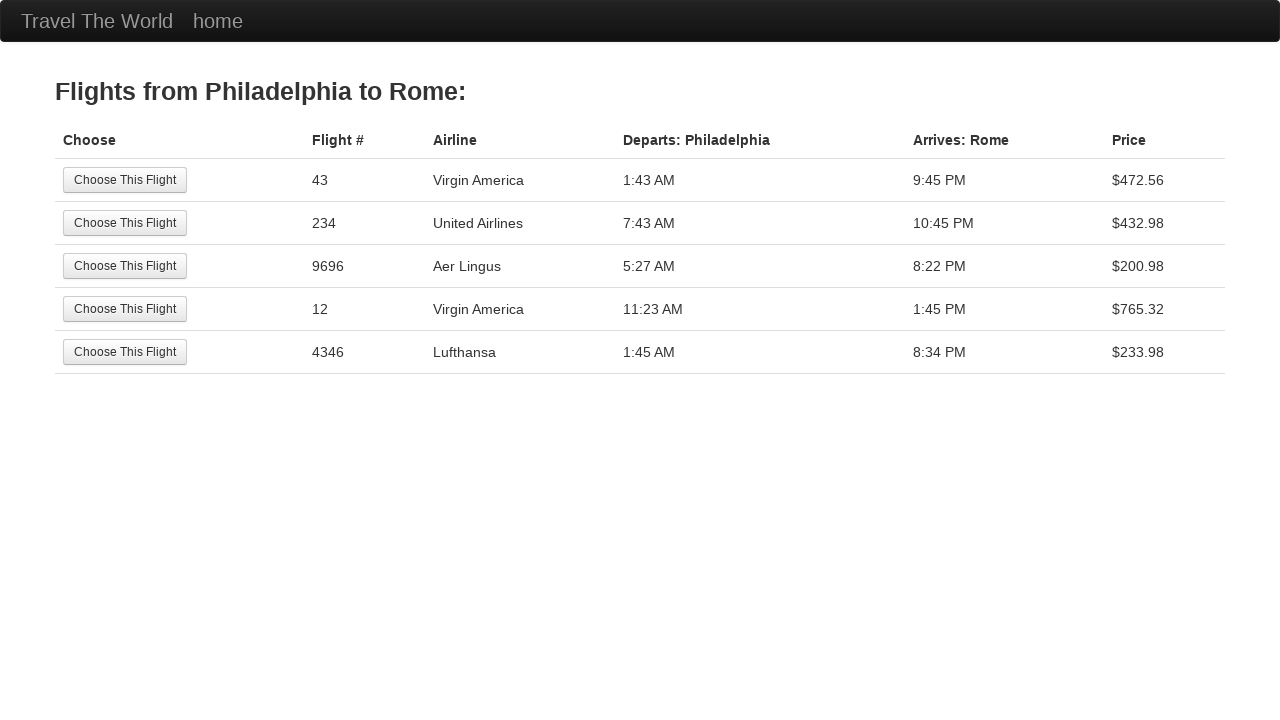

Reserve page loaded successfully
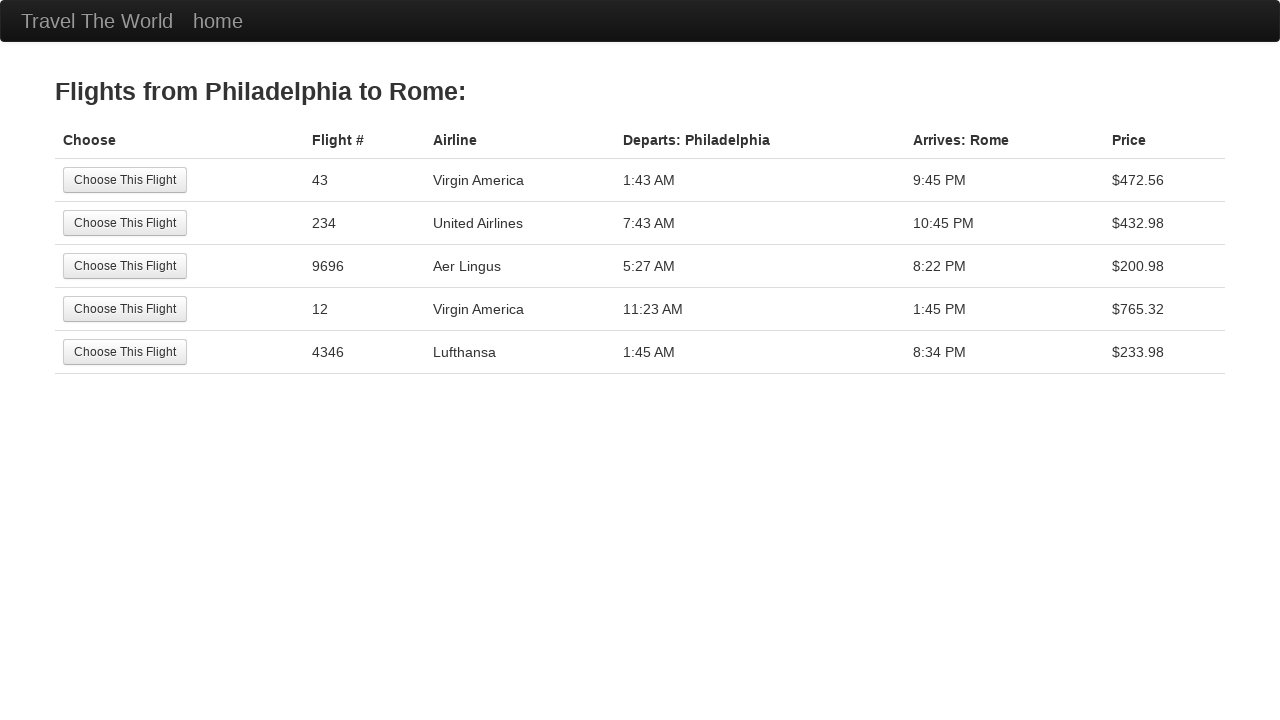

Verified Philadelphia is in page header
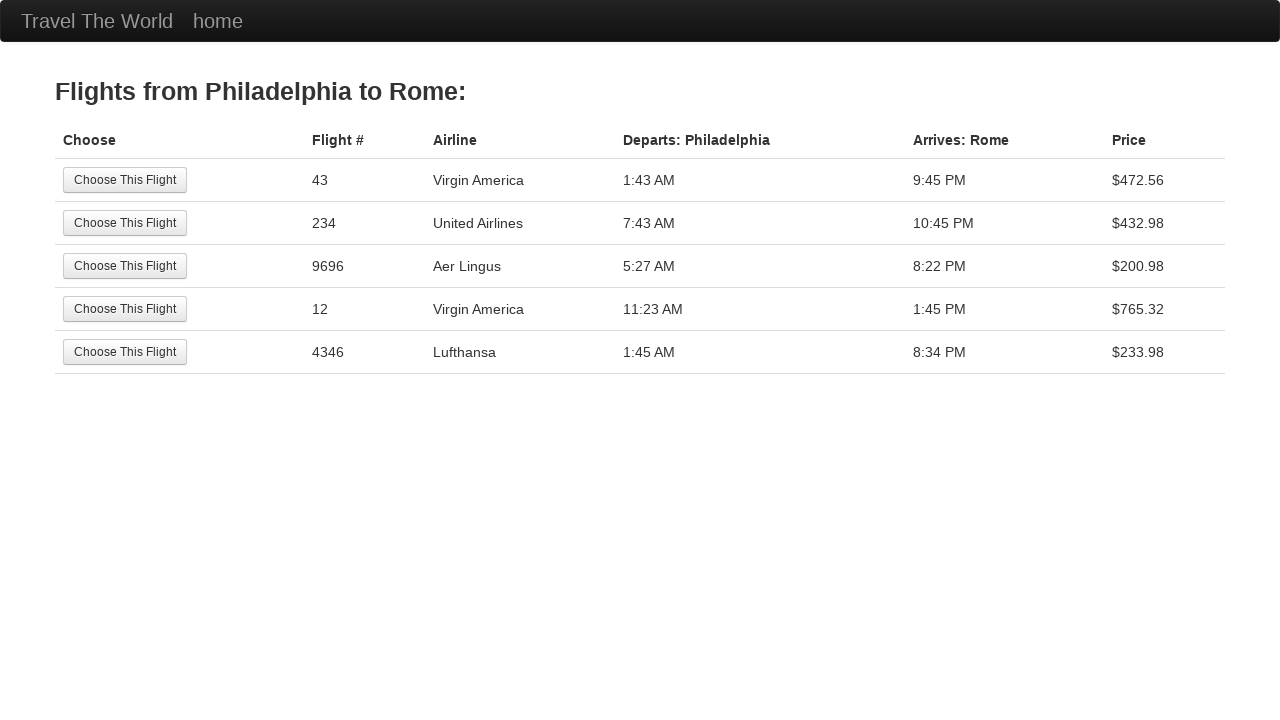

Verified Rome is in page header
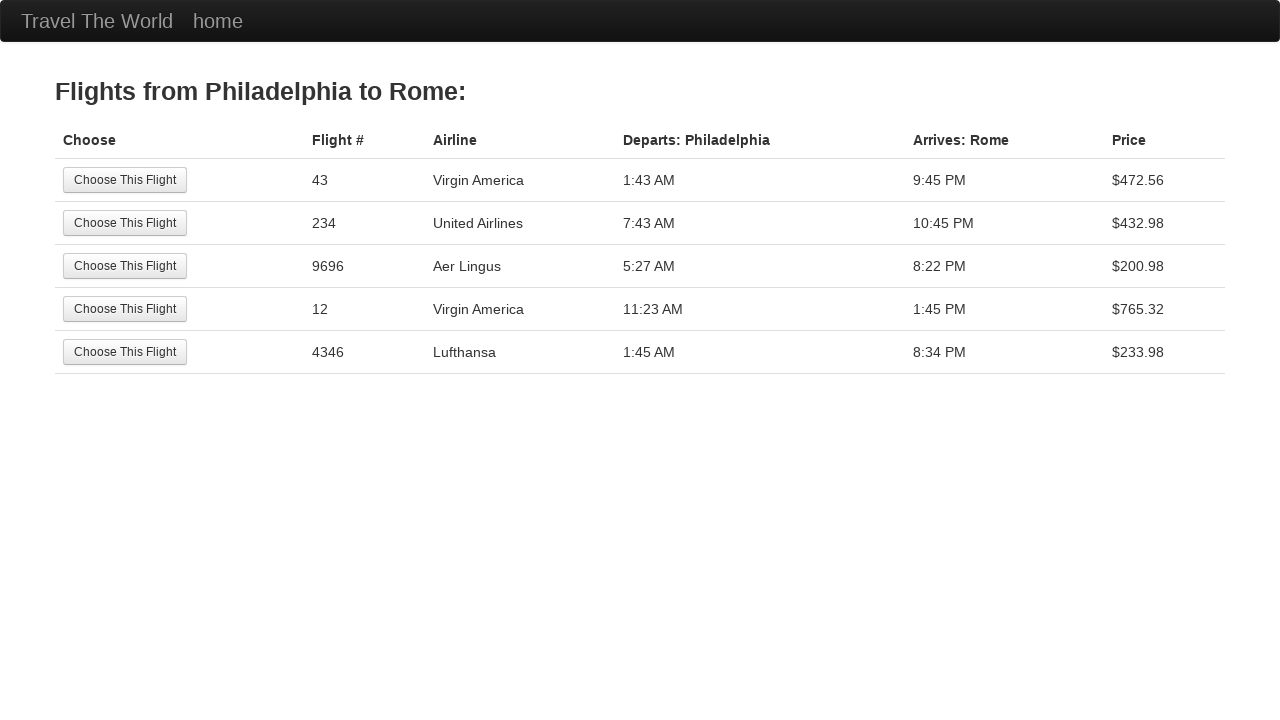

Selected first available flight at (125, 180) on table tbody tr:first-child input[type='submit']
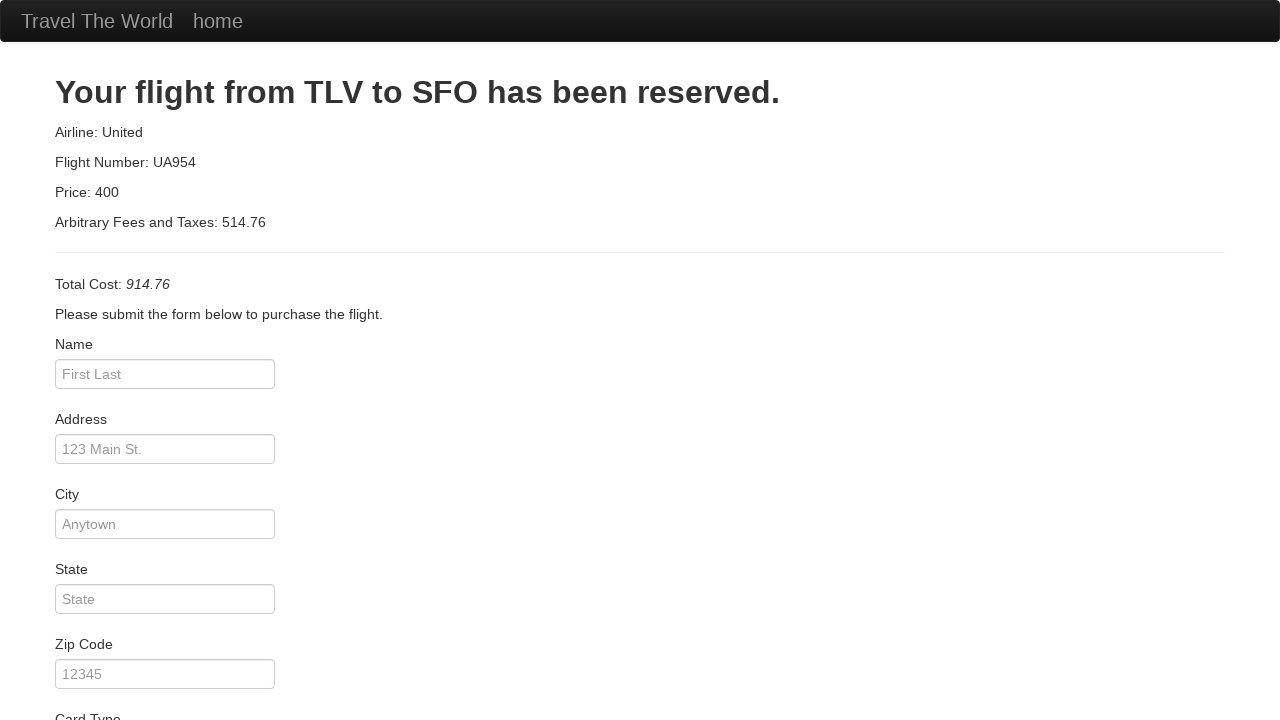

Purchase page loaded successfully
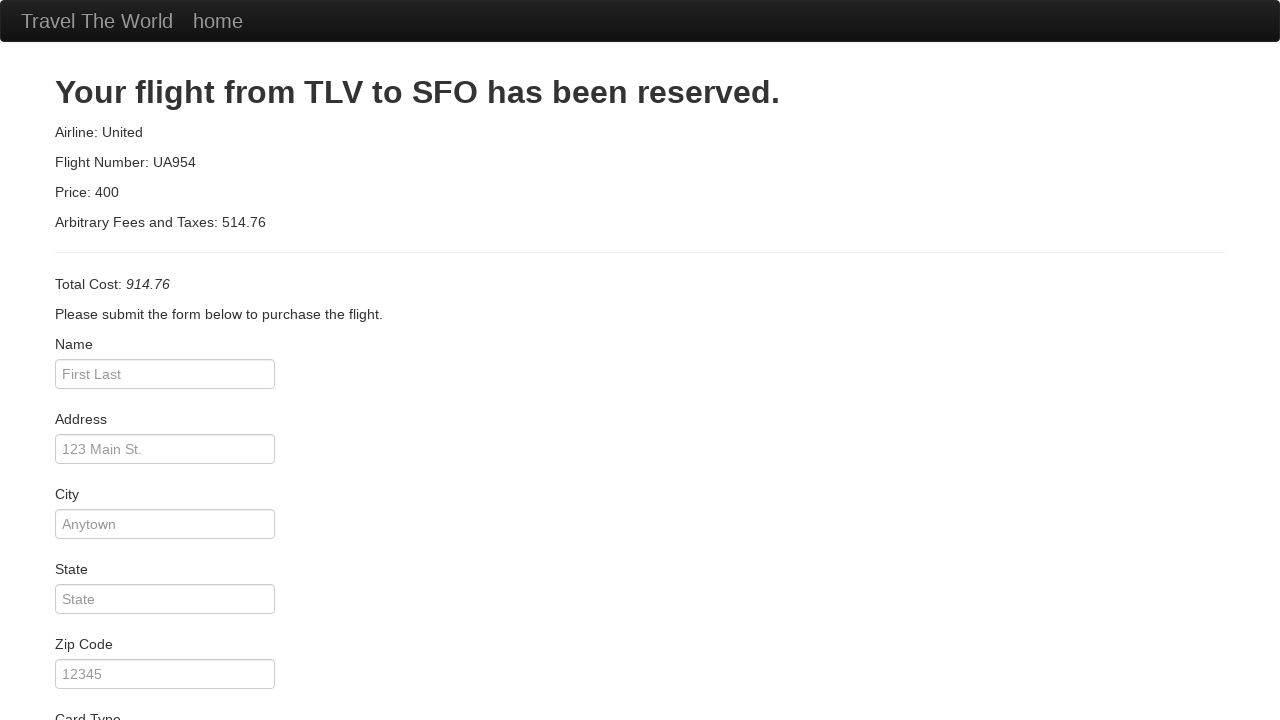

Filled passenger name: Michael Rodriguez on #inputName
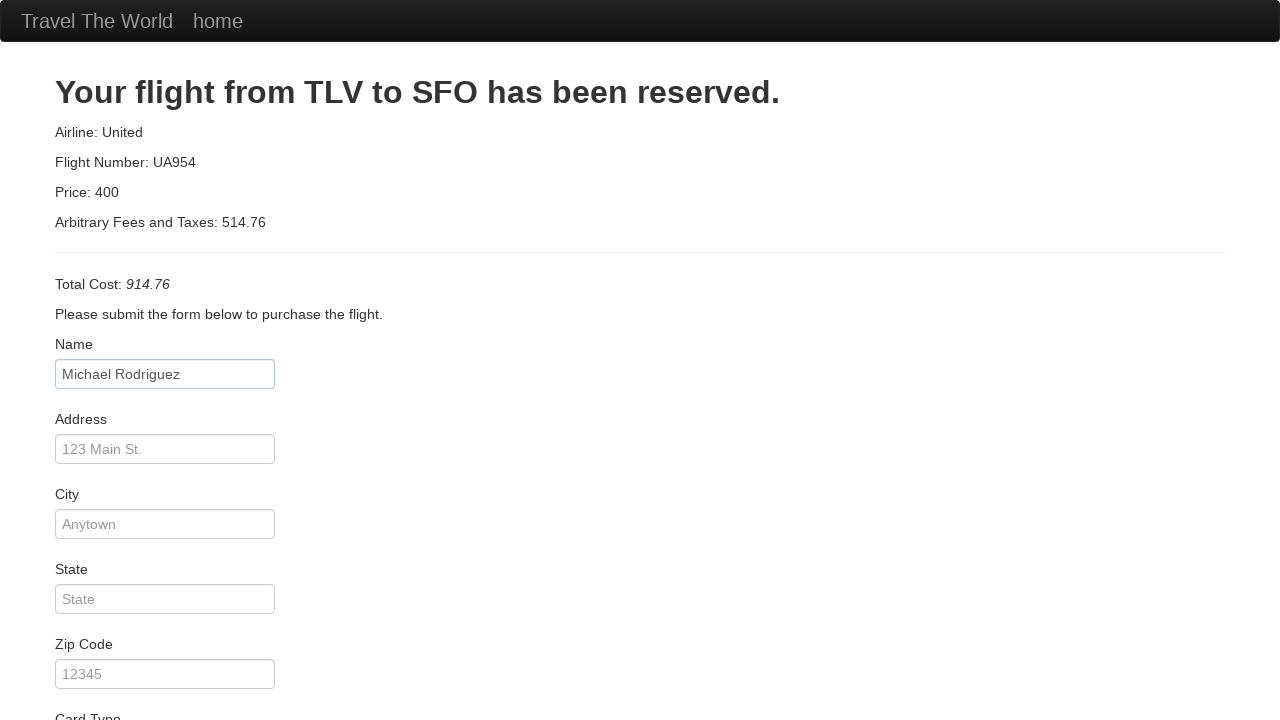

Filled address: 742 Evergreen Terrace on #address
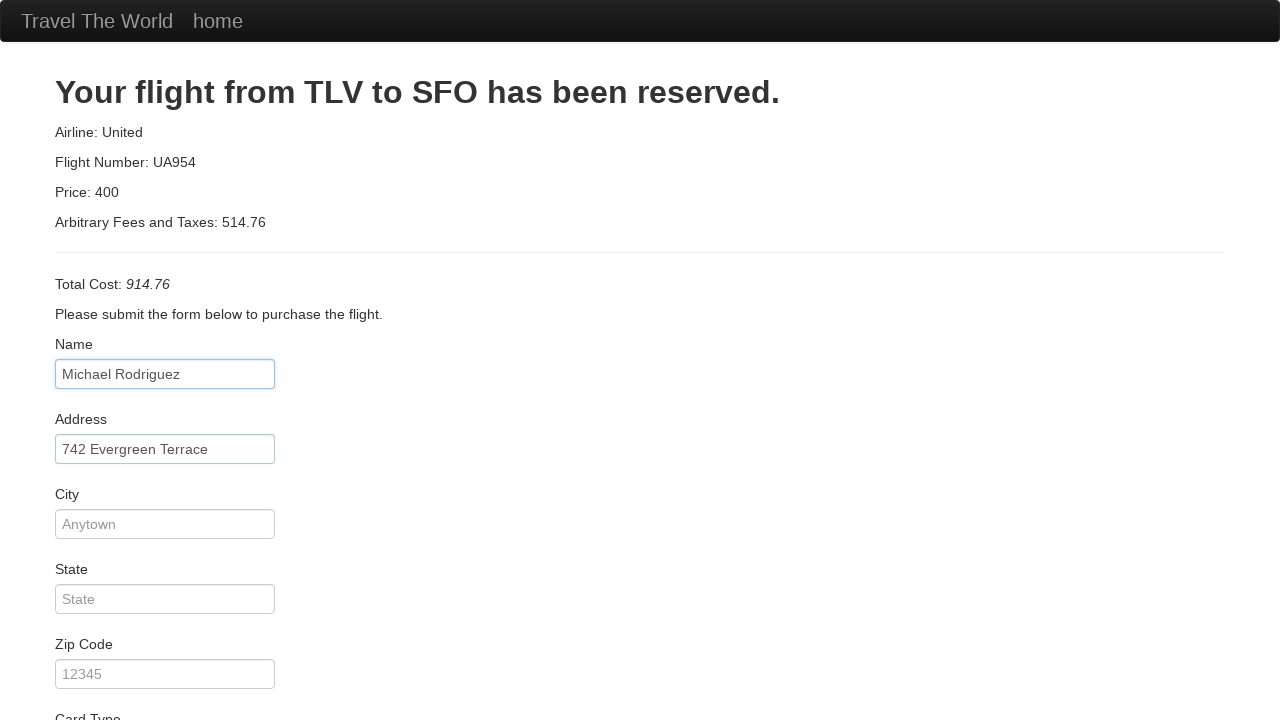

Filled city: Springfield on #city
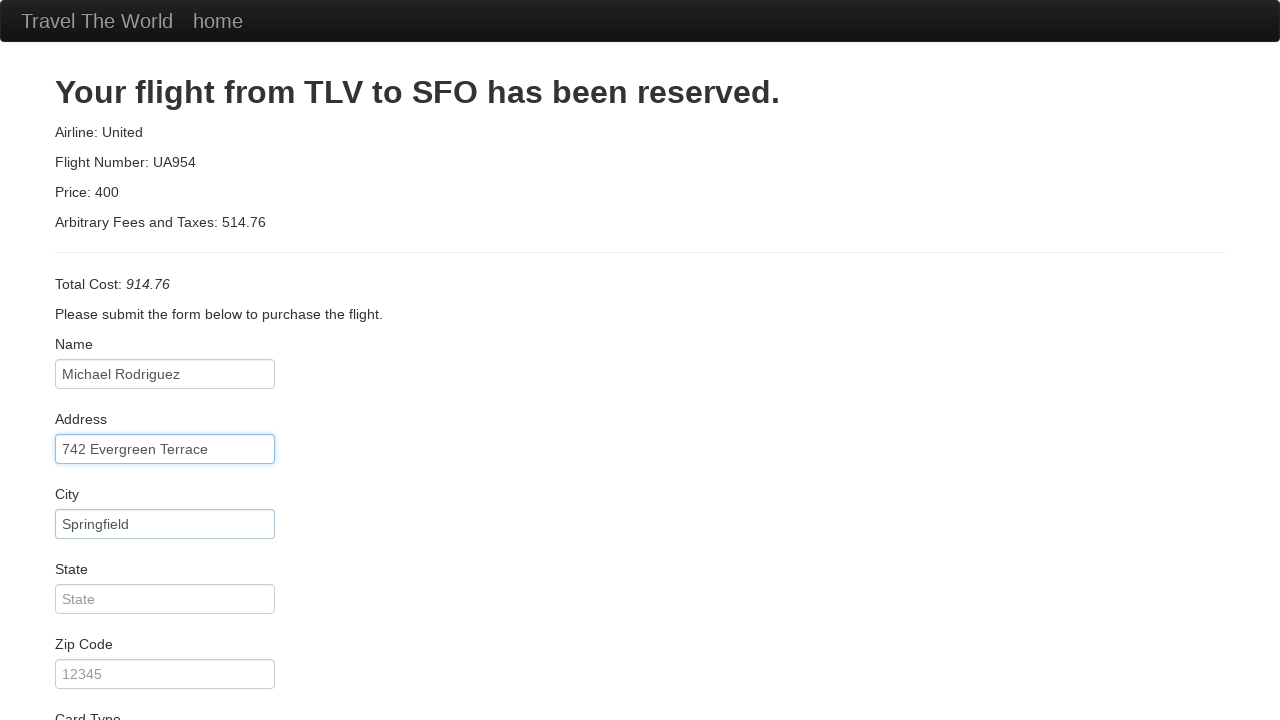

Filled state: Oregon on #state
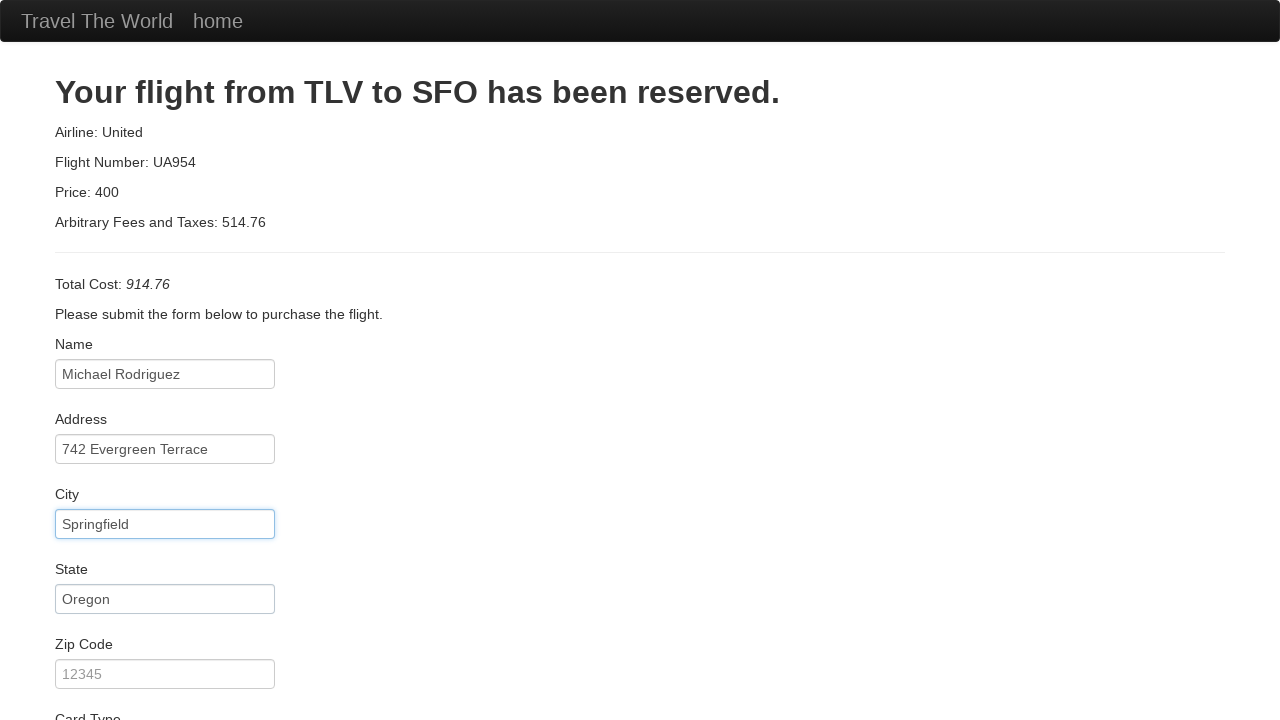

Filled zip code: 97403 on #zipCode
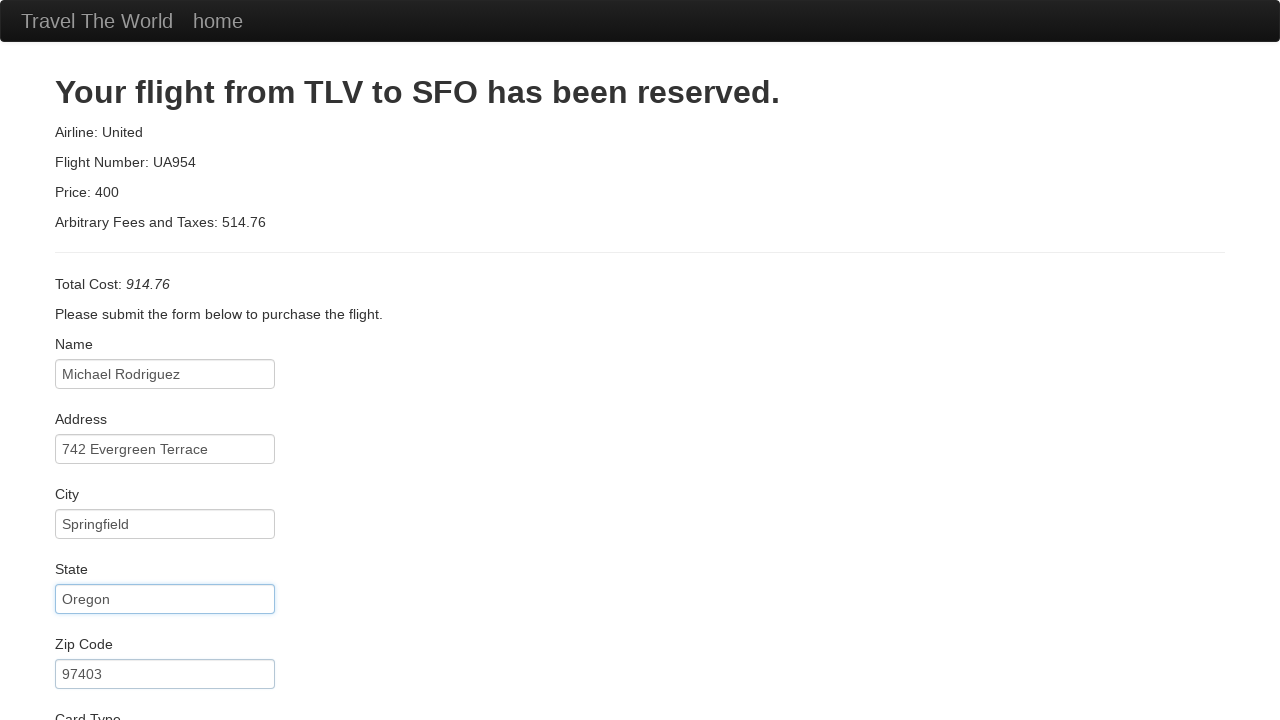

Filled credit card number on #creditCardNumber
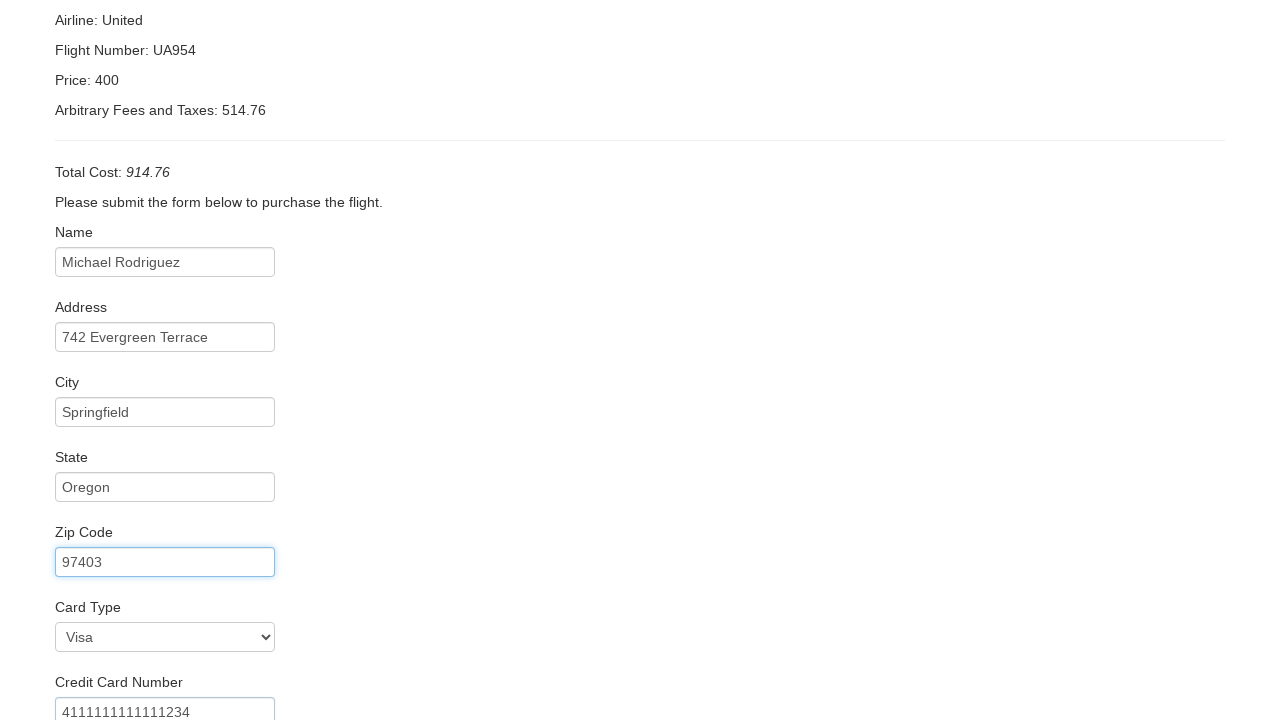

Filled credit card month: 8 on #creditCardMonth
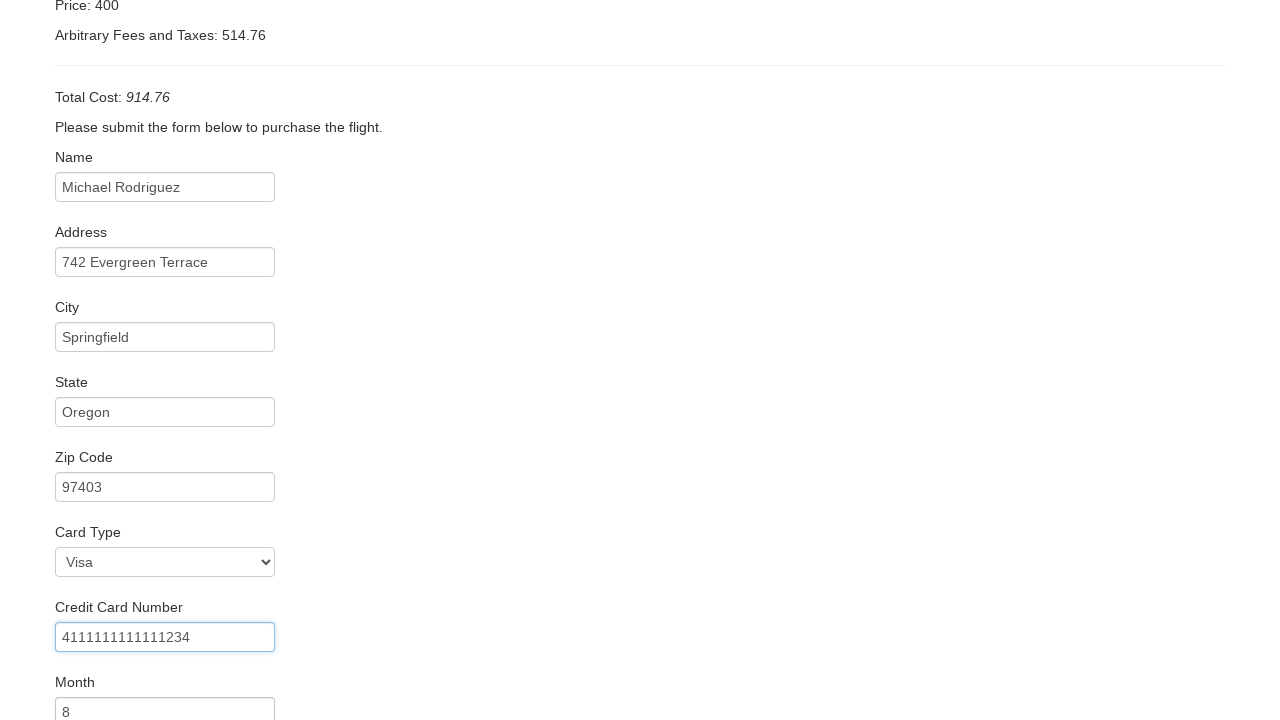

Filled credit card year: 2025 on #creditCardYear
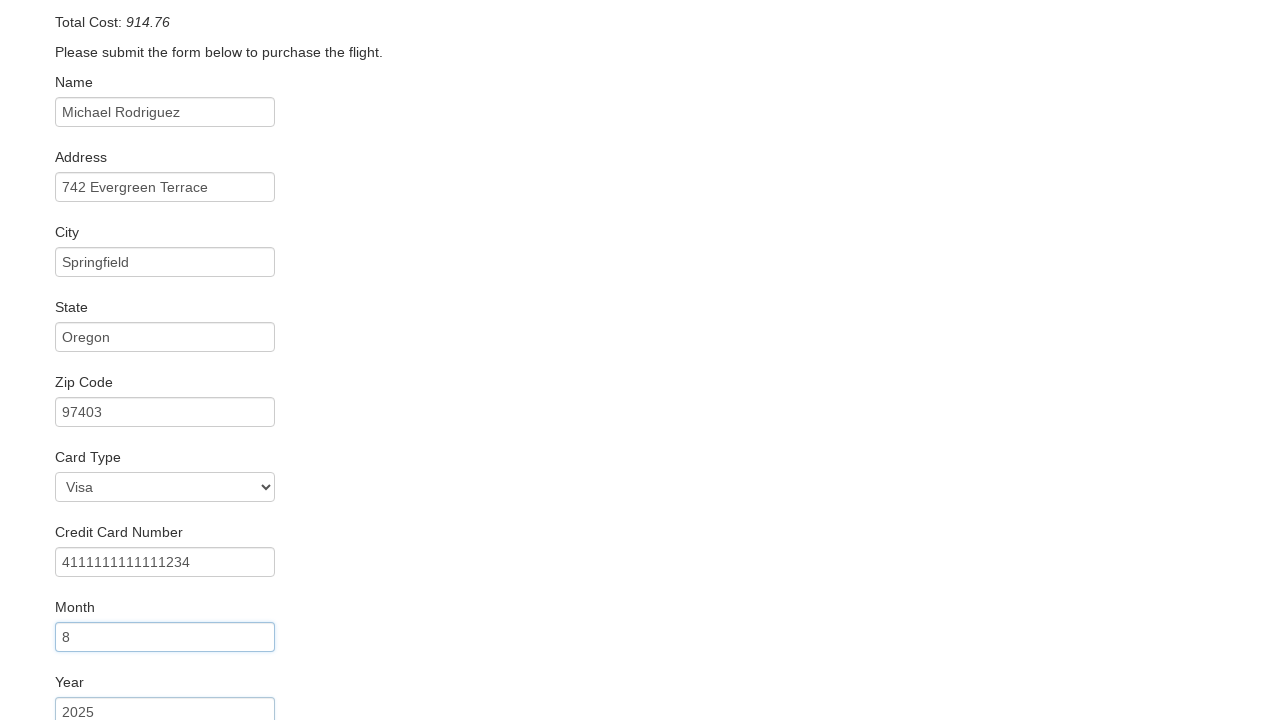

Filled name on card: Michael Rodriguez on #nameOnCard
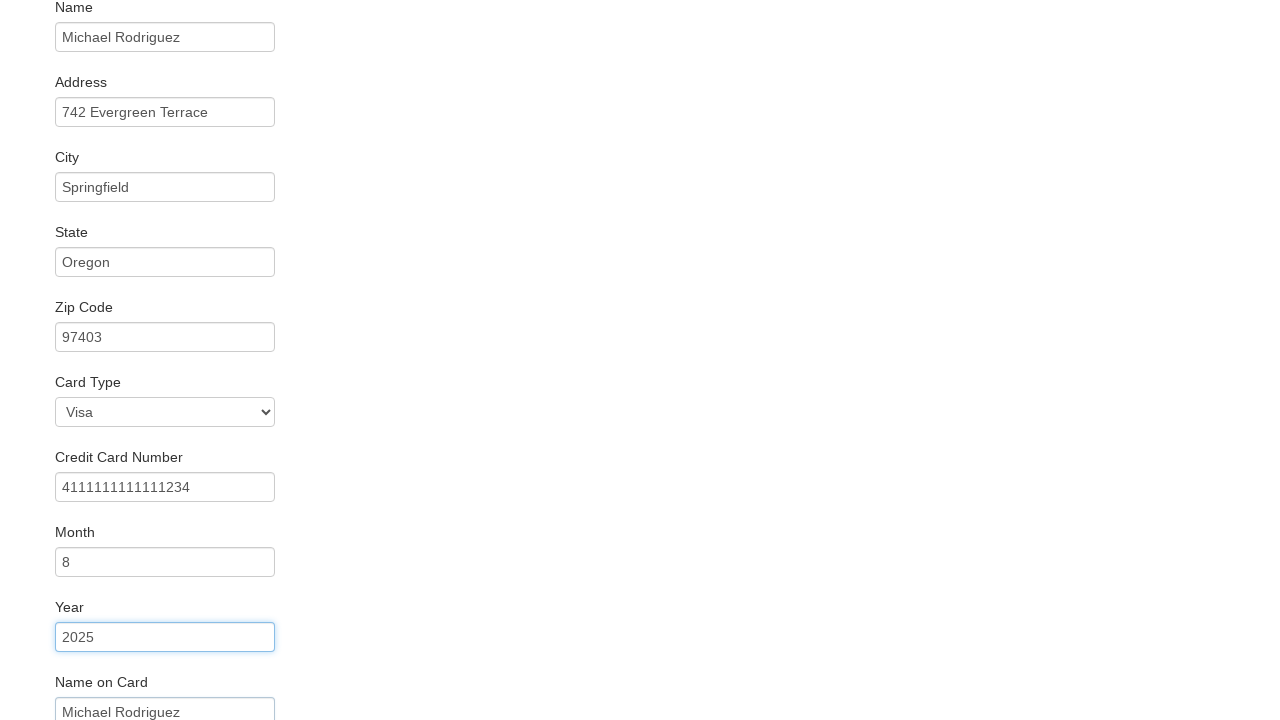

Submitted purchase form at (118, 685) on input.btn
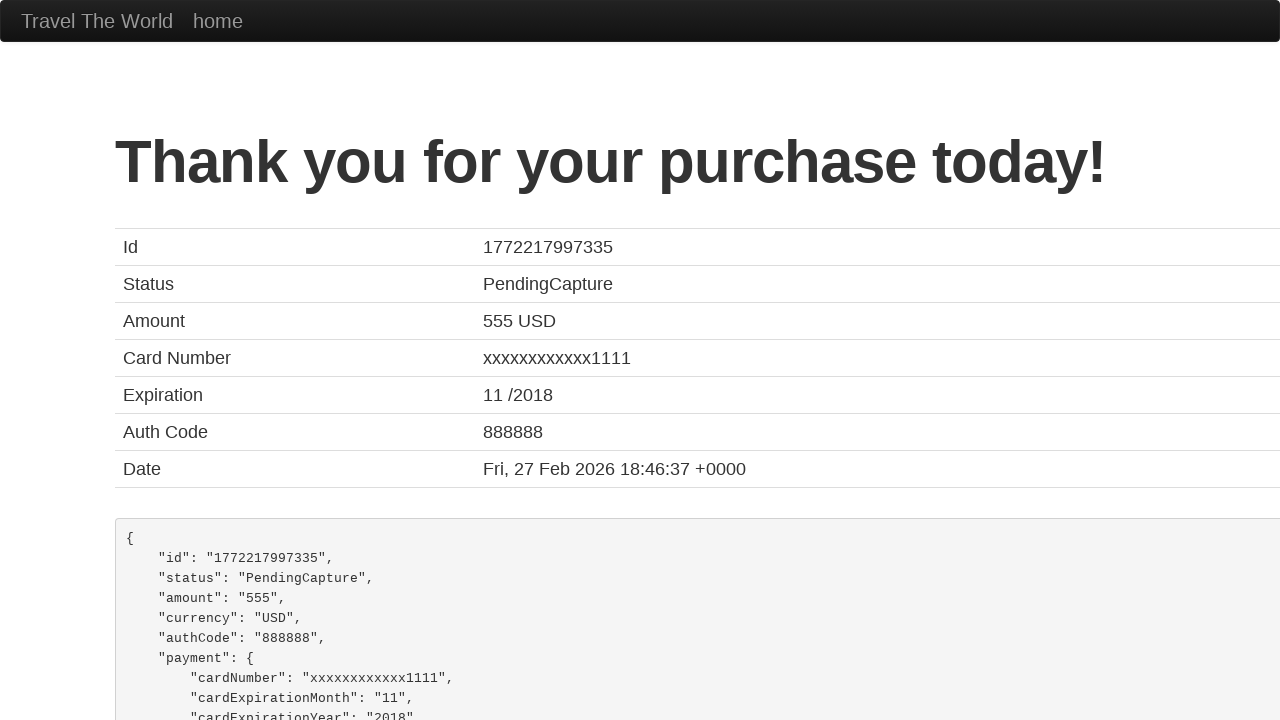

Confirmation page loaded successfully
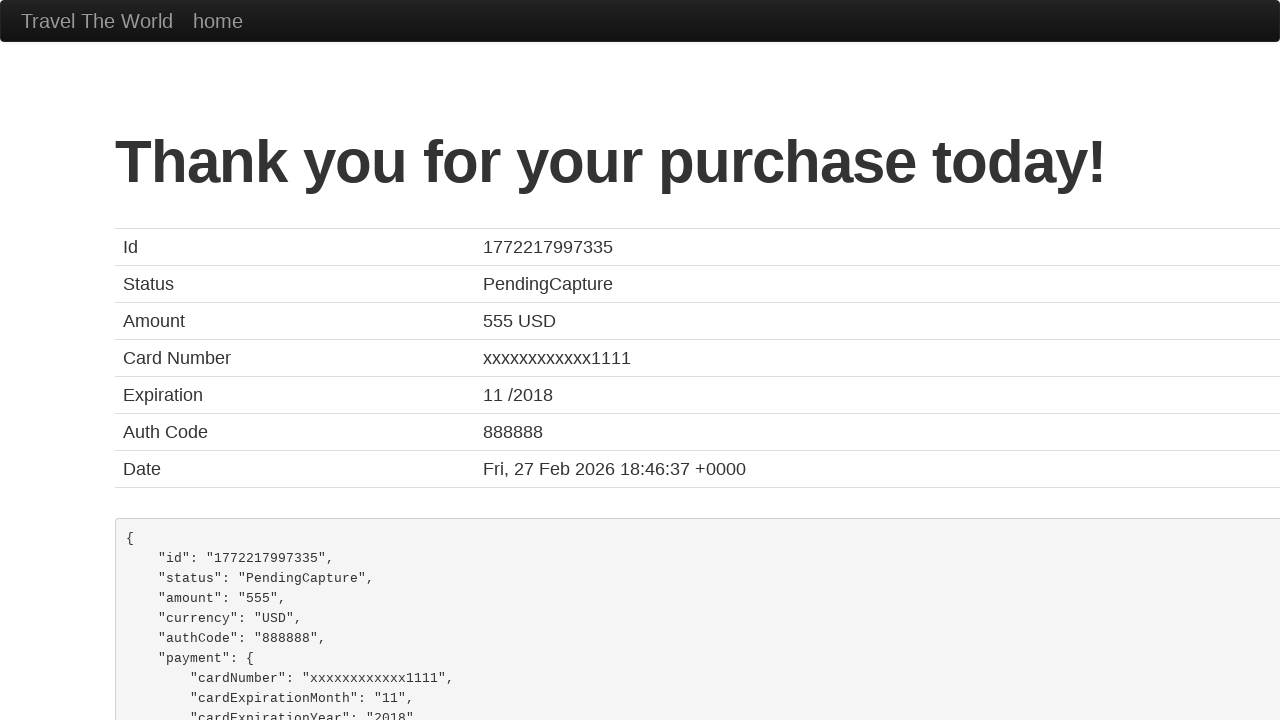

Verified confirmation page contains order ID
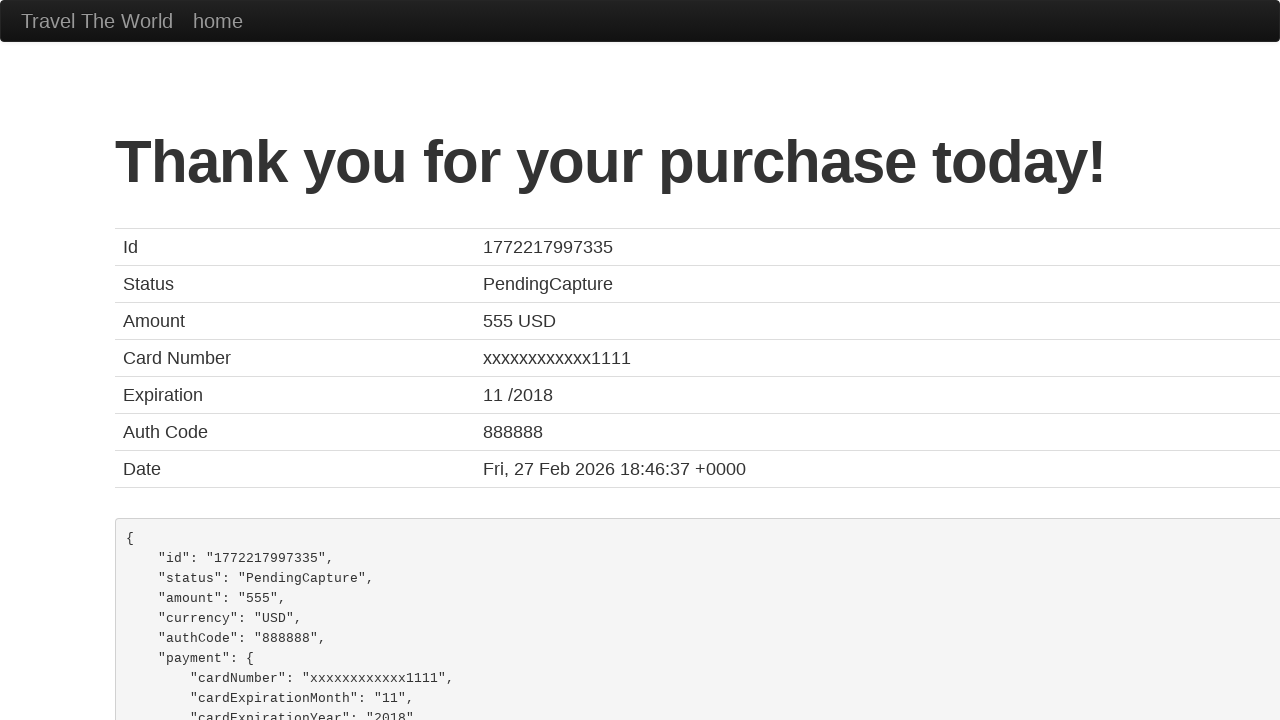

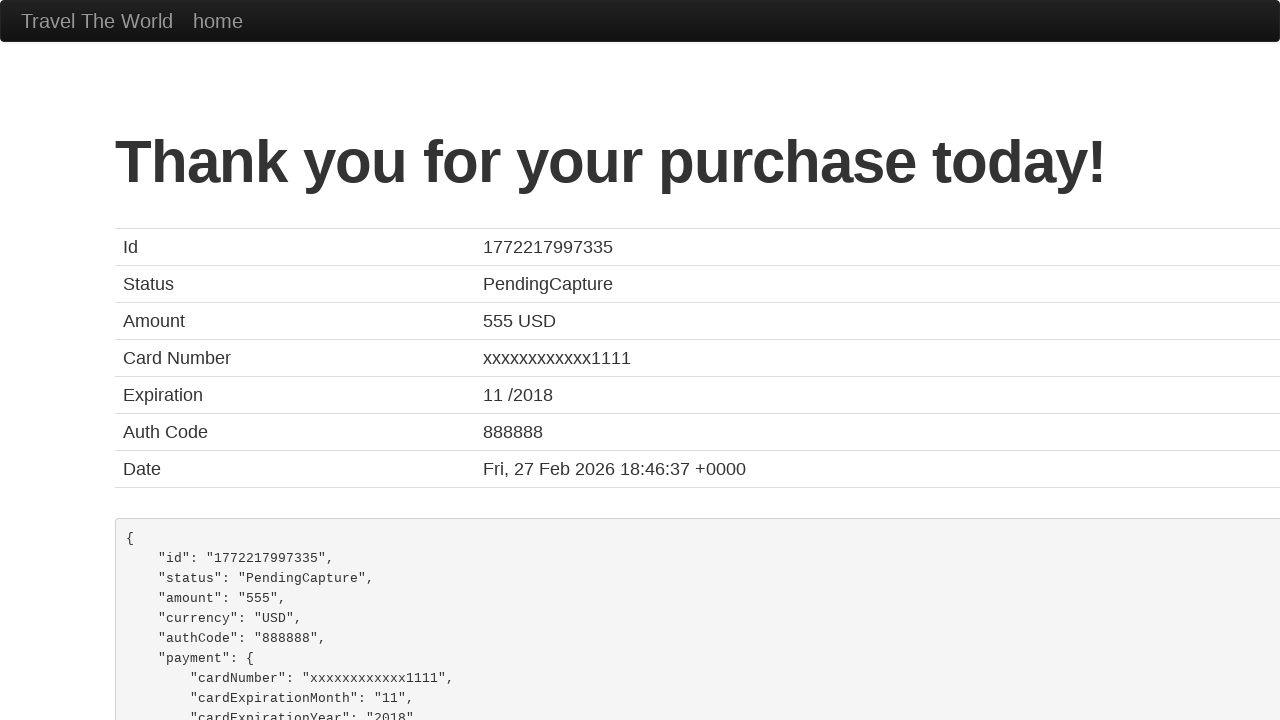